Tests that the Guides page sidebar contains expected section headers including "ICON LEGEND" and "CONVENTIONS".

Starting URL: http://arquillian.org

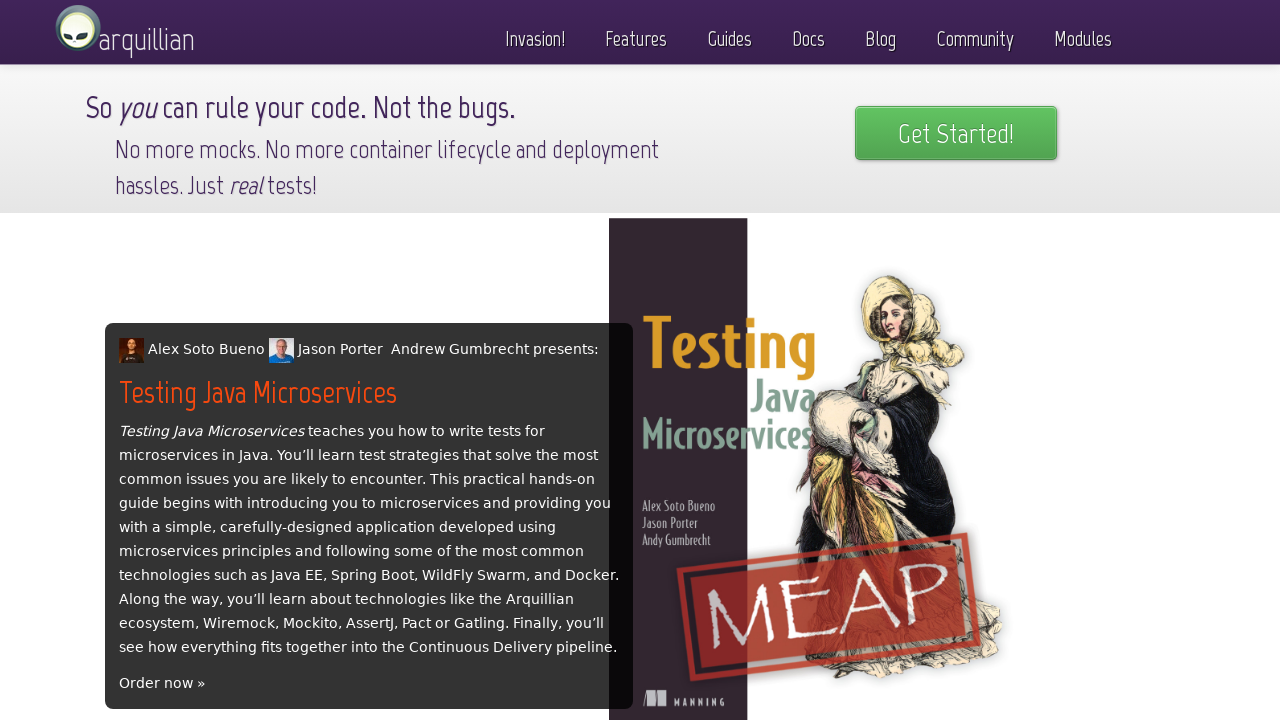

Navigated to arquillian.org homepage
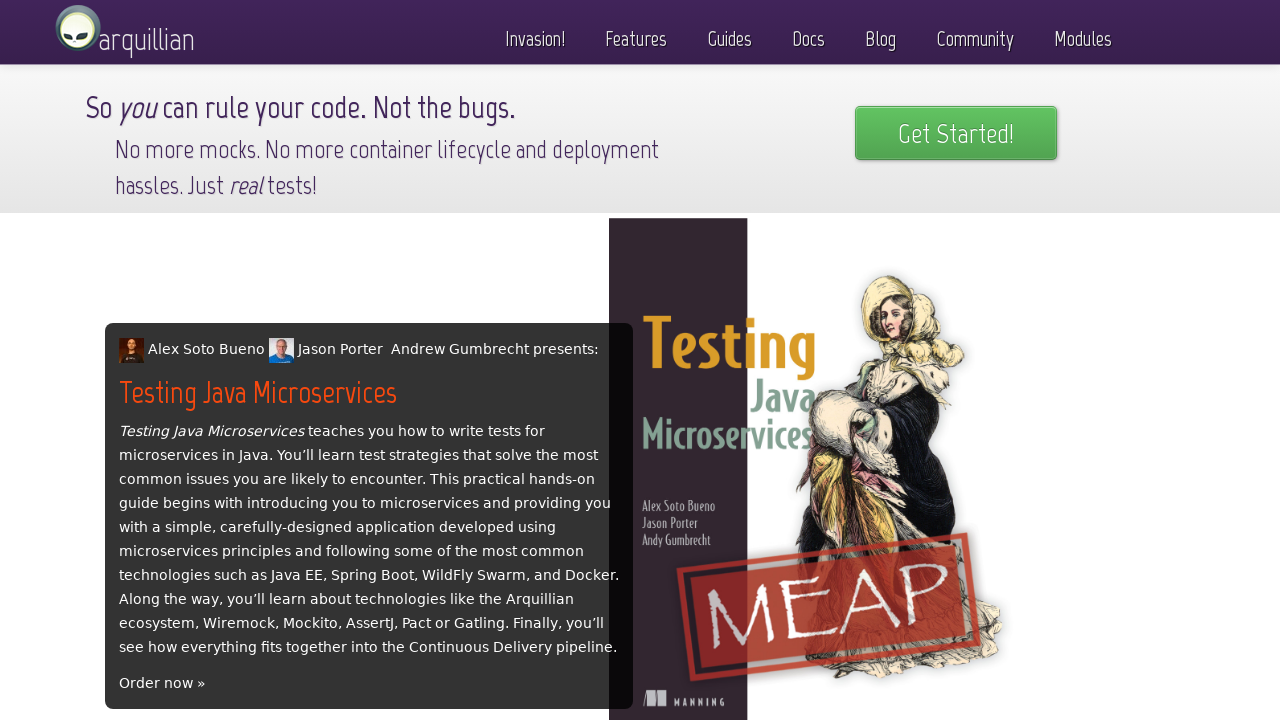

Clicked on Guides menu item at (730, 34) on text=Guides
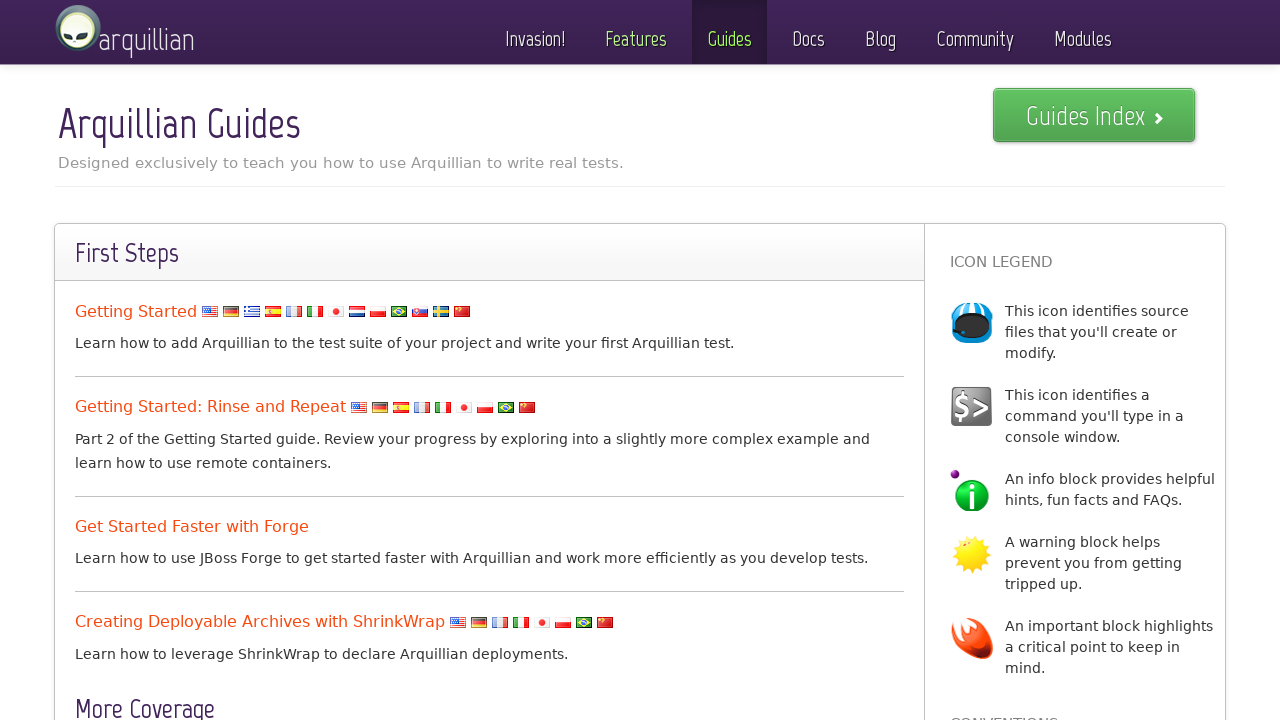

Verified ICON LEGEND sidebar section is visible
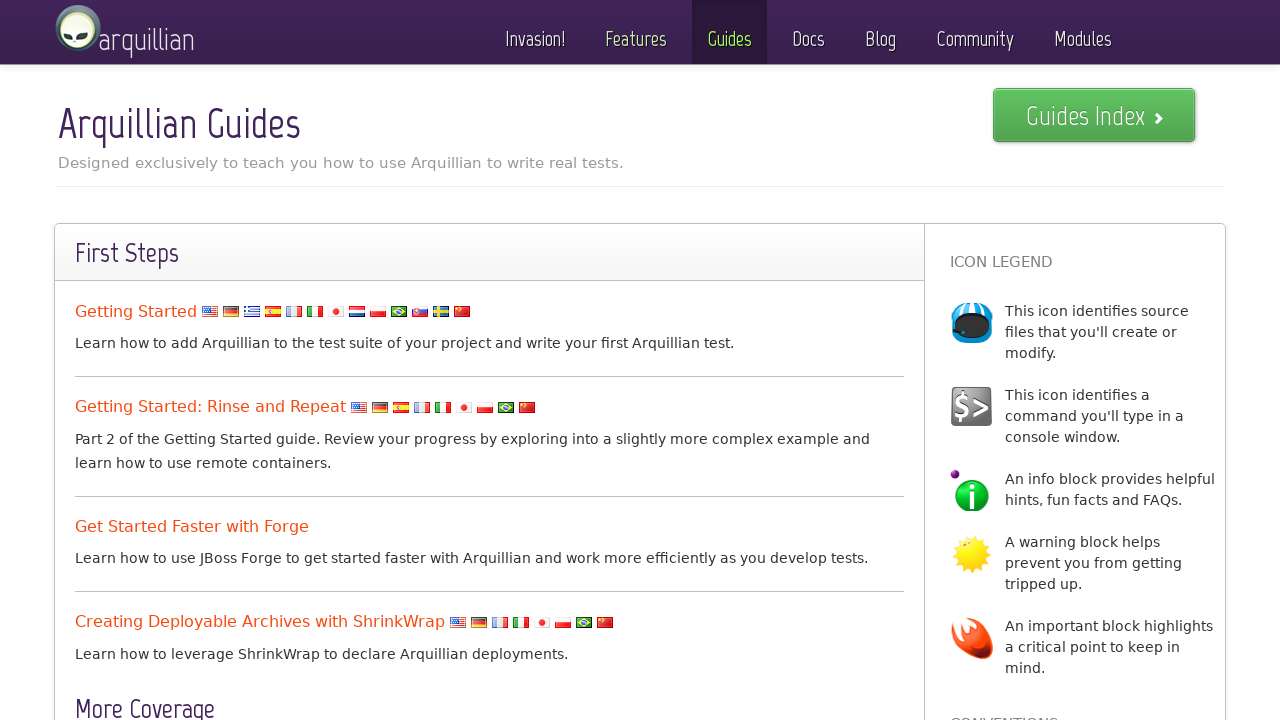

Verified CONVENTIONS sidebar section is visible
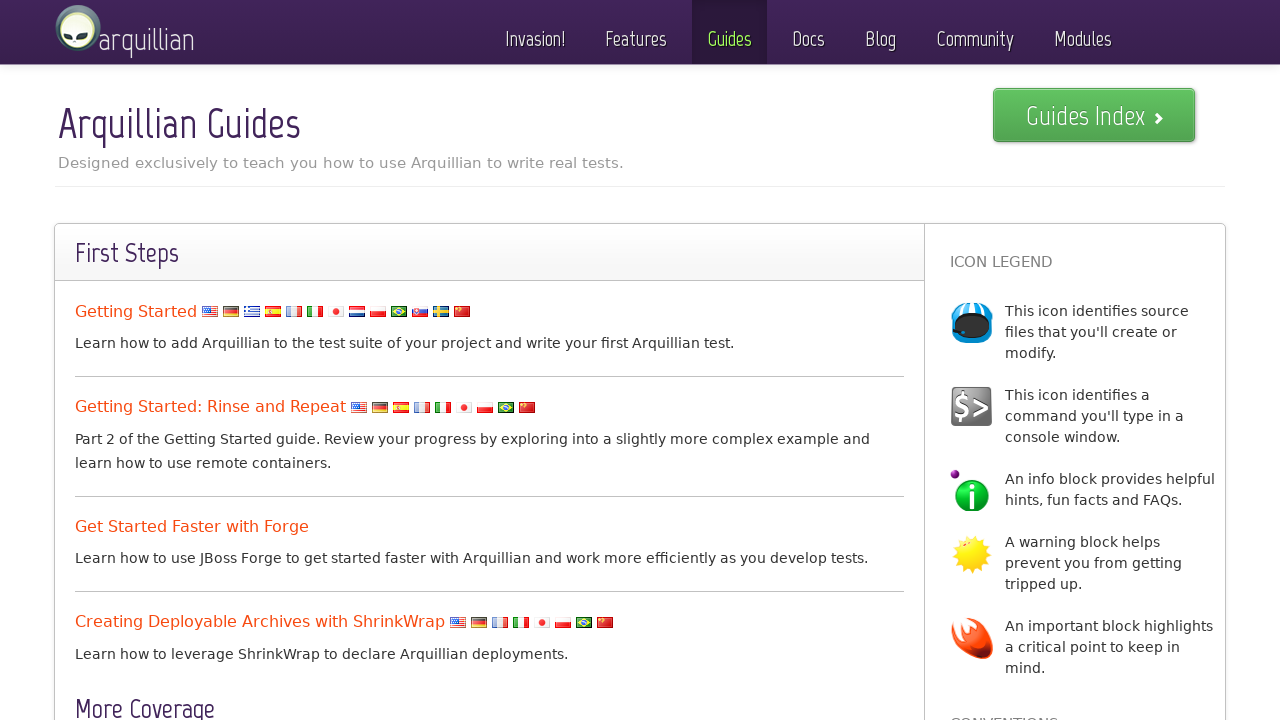

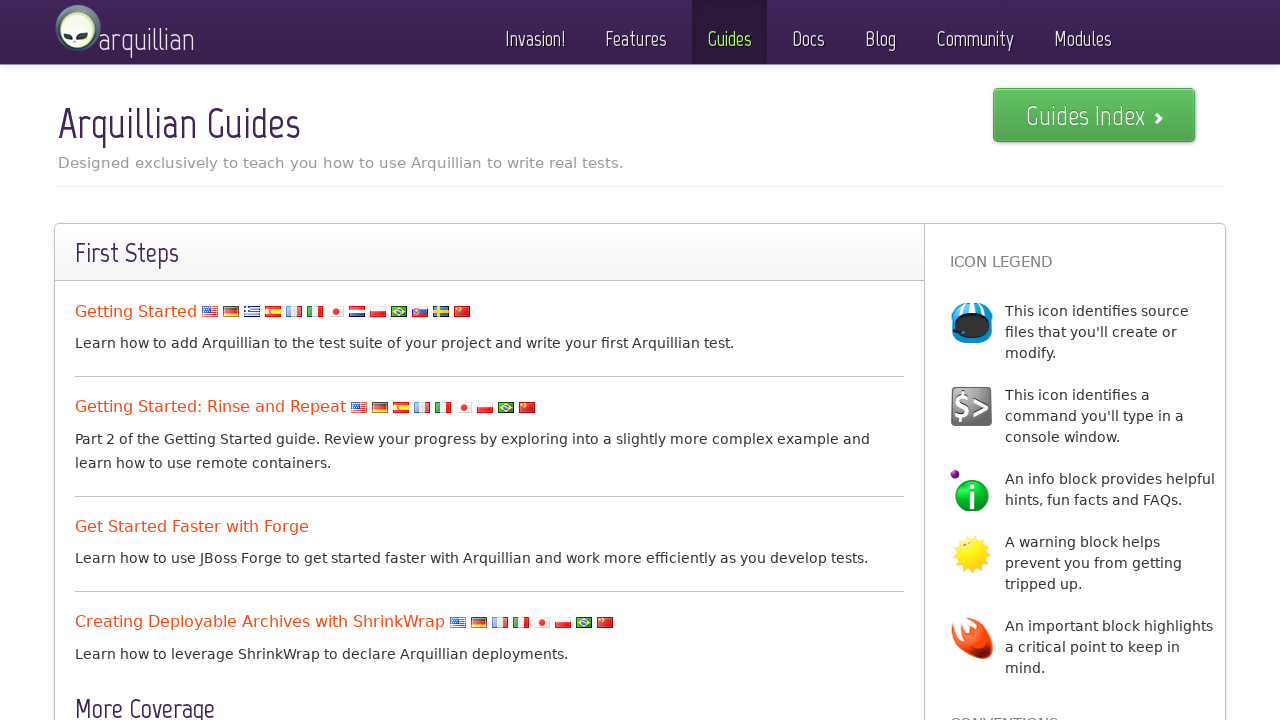